Tests the Python.org search functionality by entering "pycon" as a search query and submitting the form

Starting URL: http://www.python.org

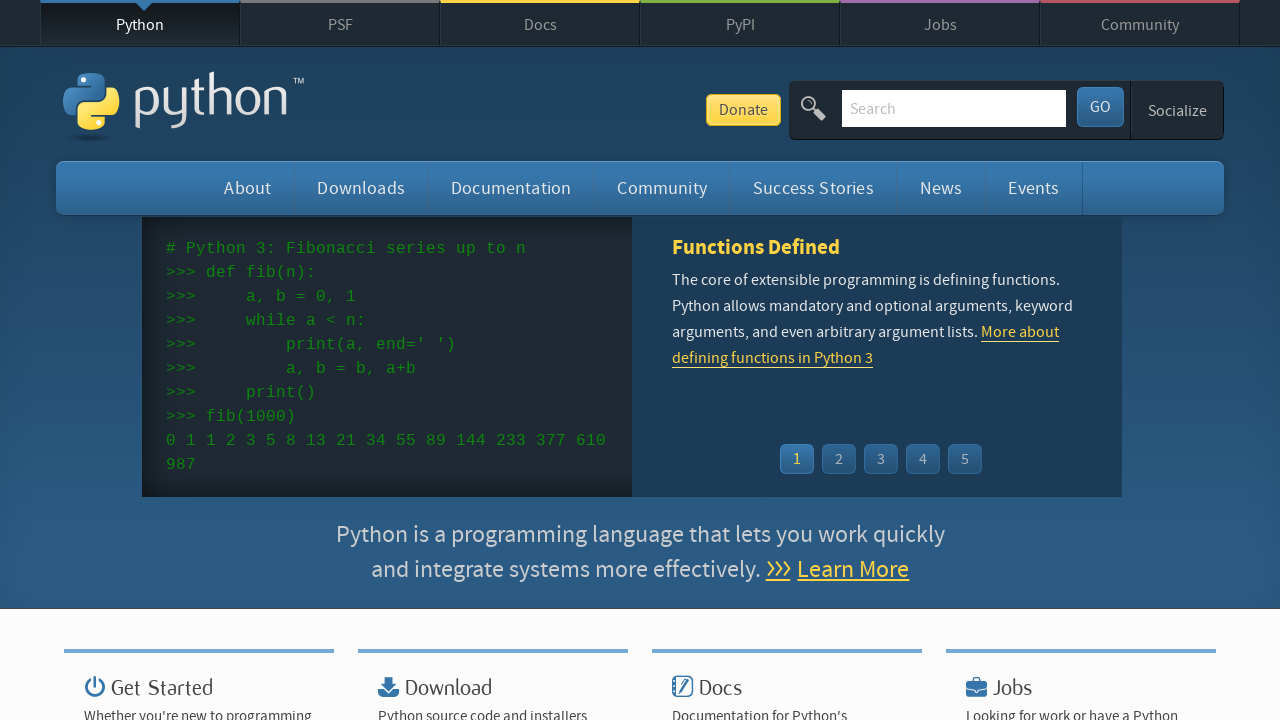

Verified page title contains 'Python'
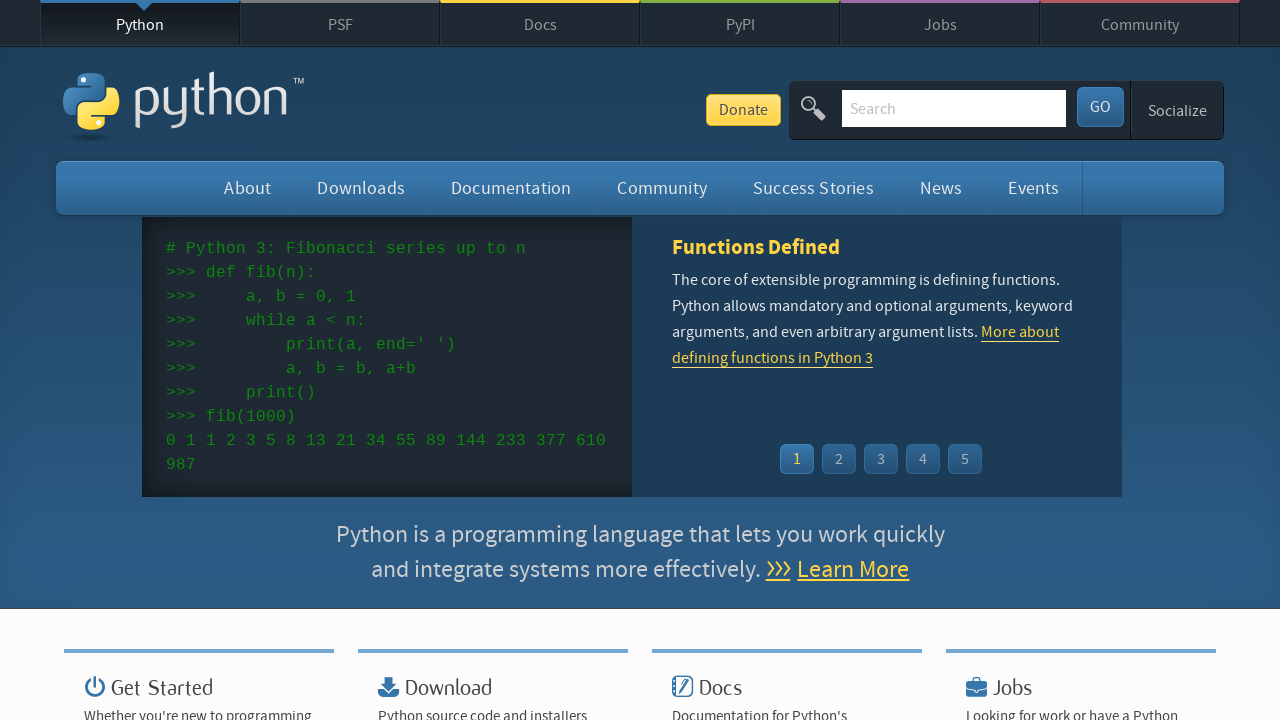

Filled search box with 'pycon' on input[name='q']
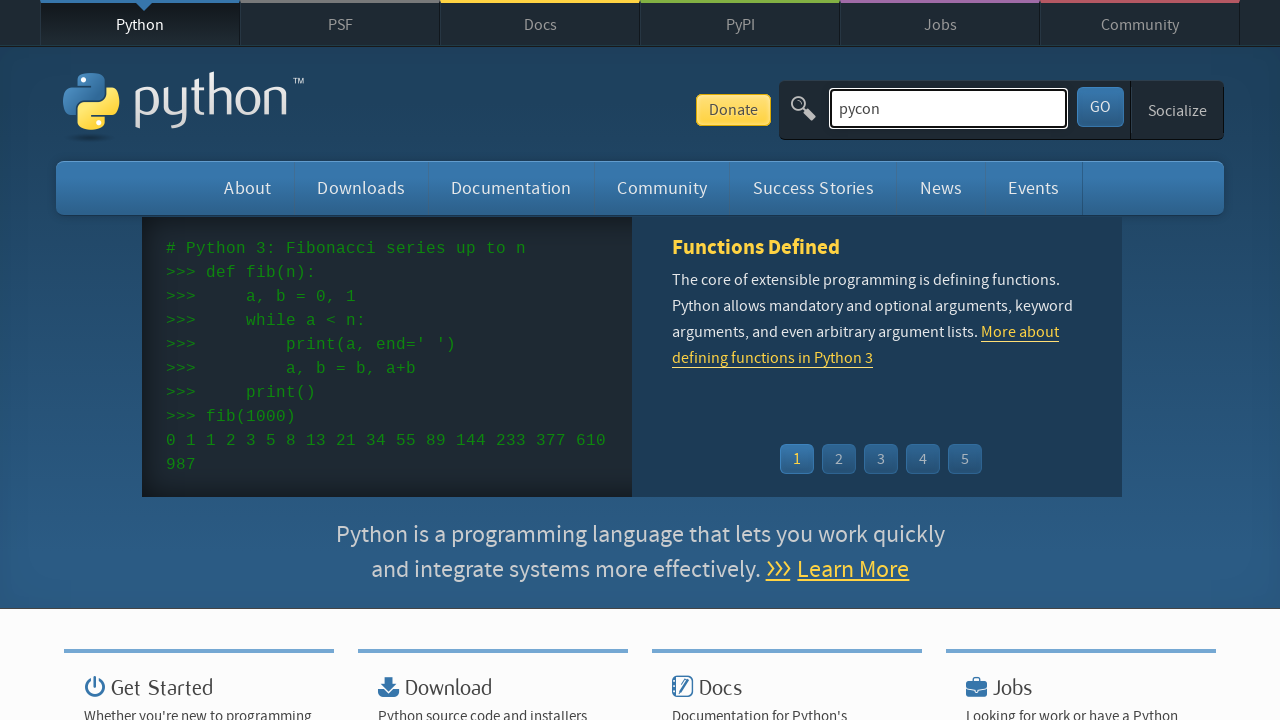

Submitted search form by pressing Enter on input[name='q']
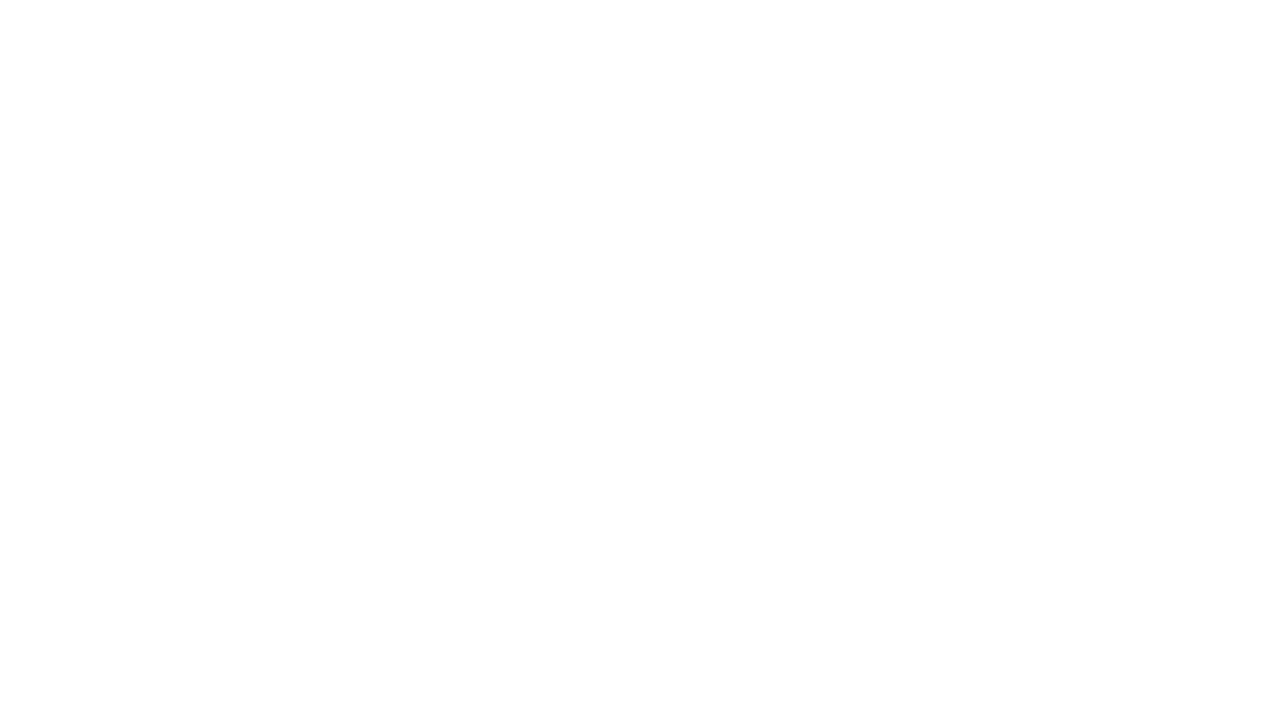

Waited for network idle state after search submission
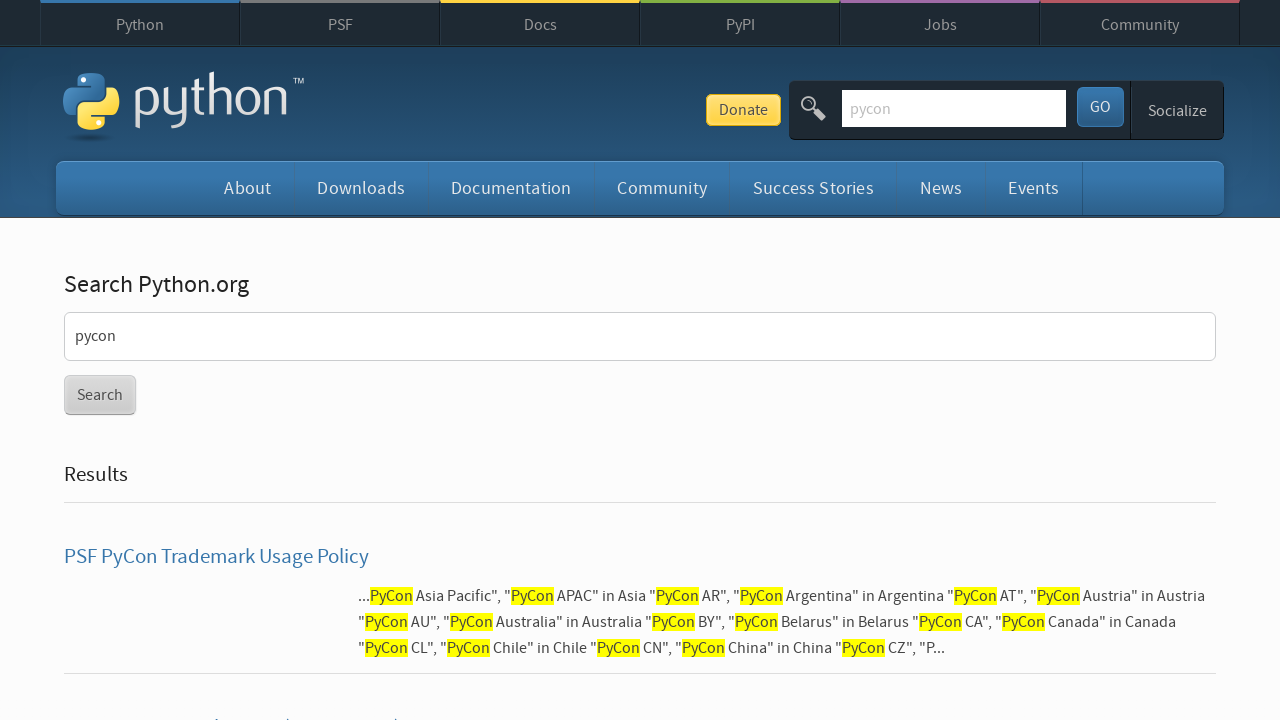

Verified search results are present (no 'No results found' message)
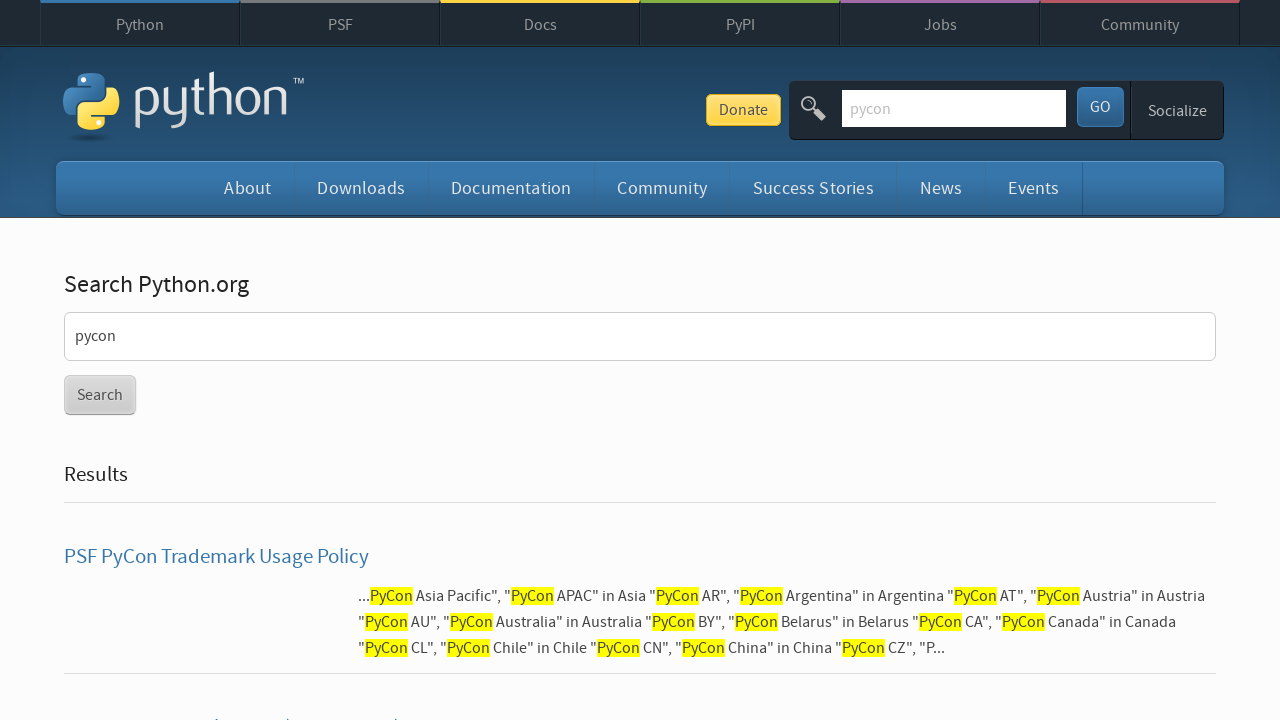

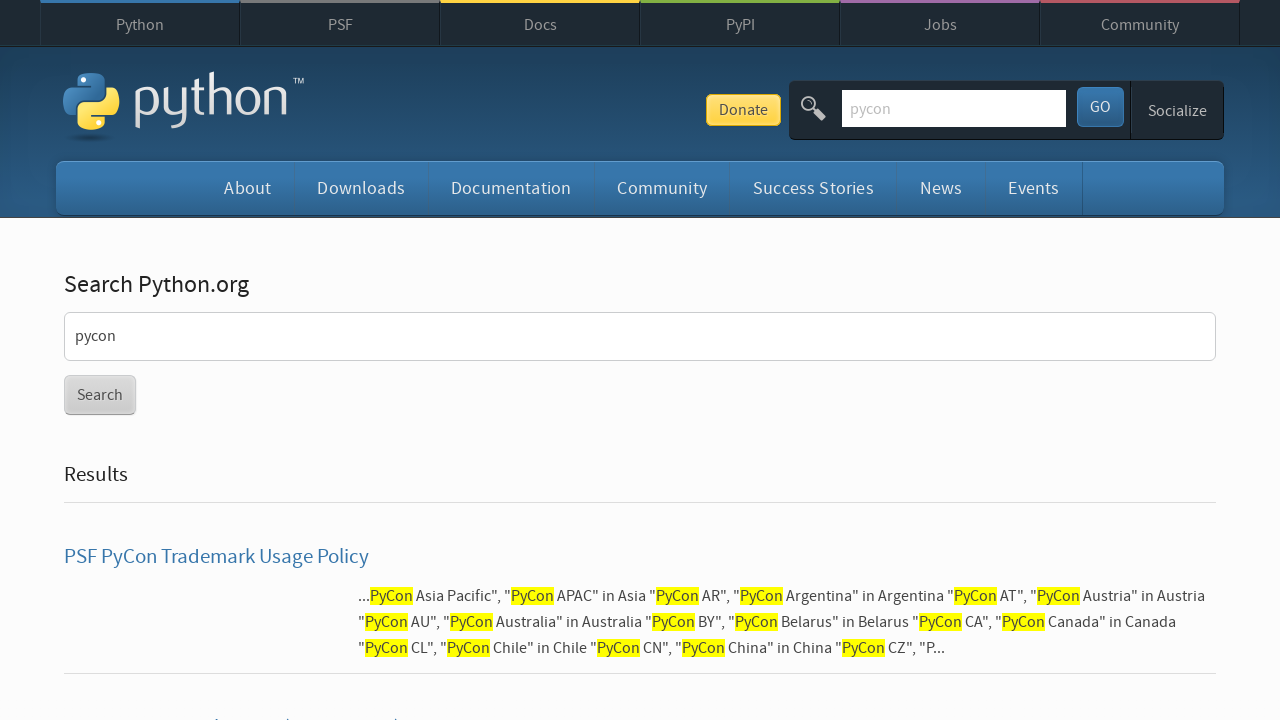